Navigates to automation practice page and verifies broken link status

Starting URL: https://rahulshettyacademy.com/AutomationPractice/

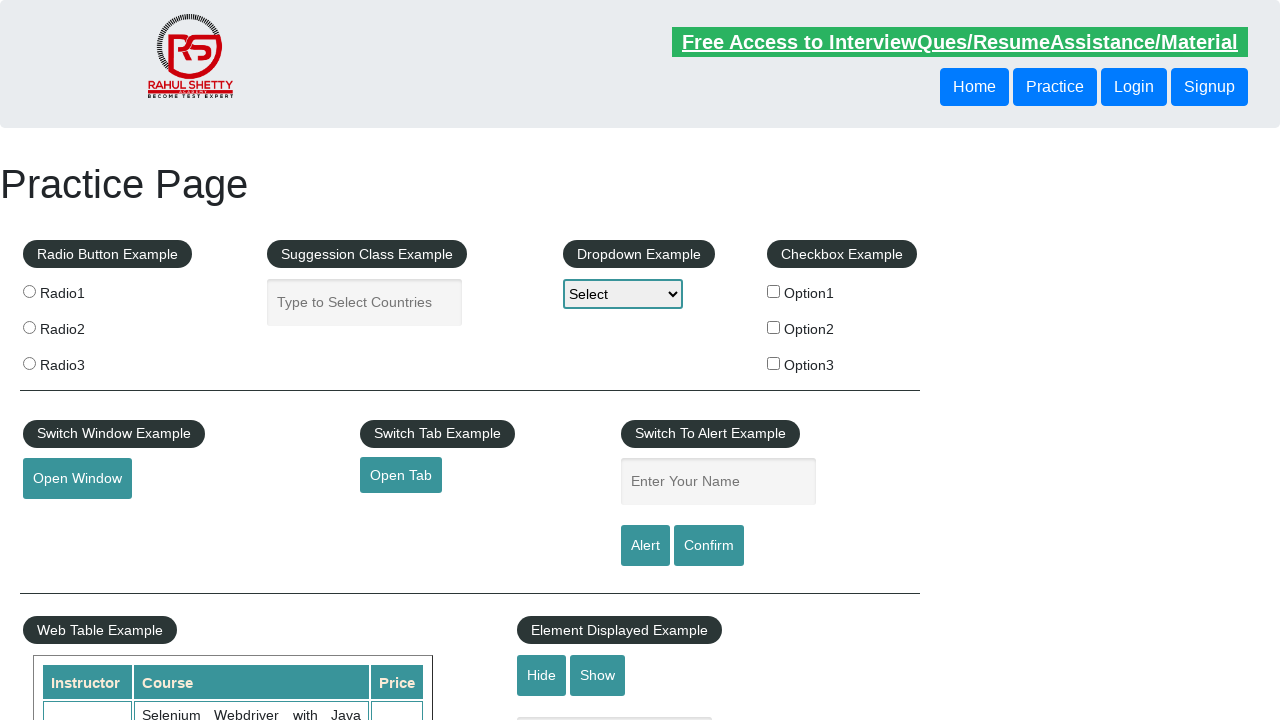

Waited for broken link element to load on automation practice page
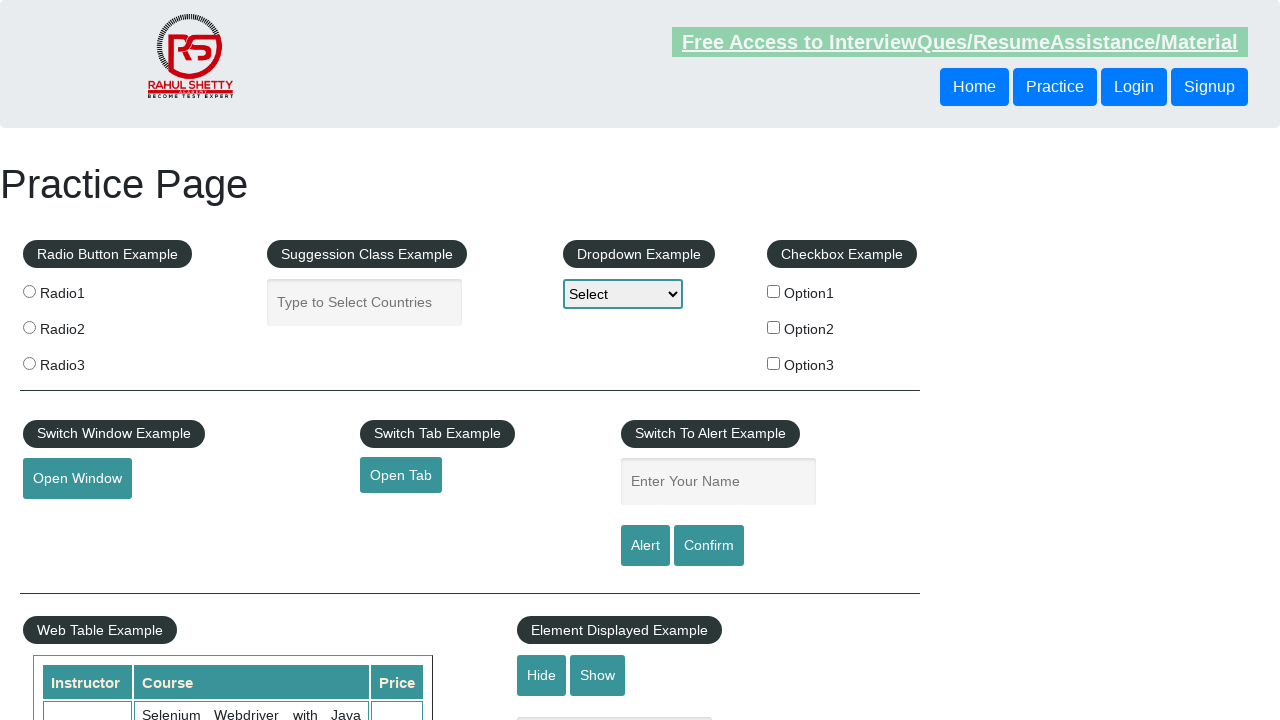

Retrieved broken link URL: https://rahulshettyacademy.com/brokenlink
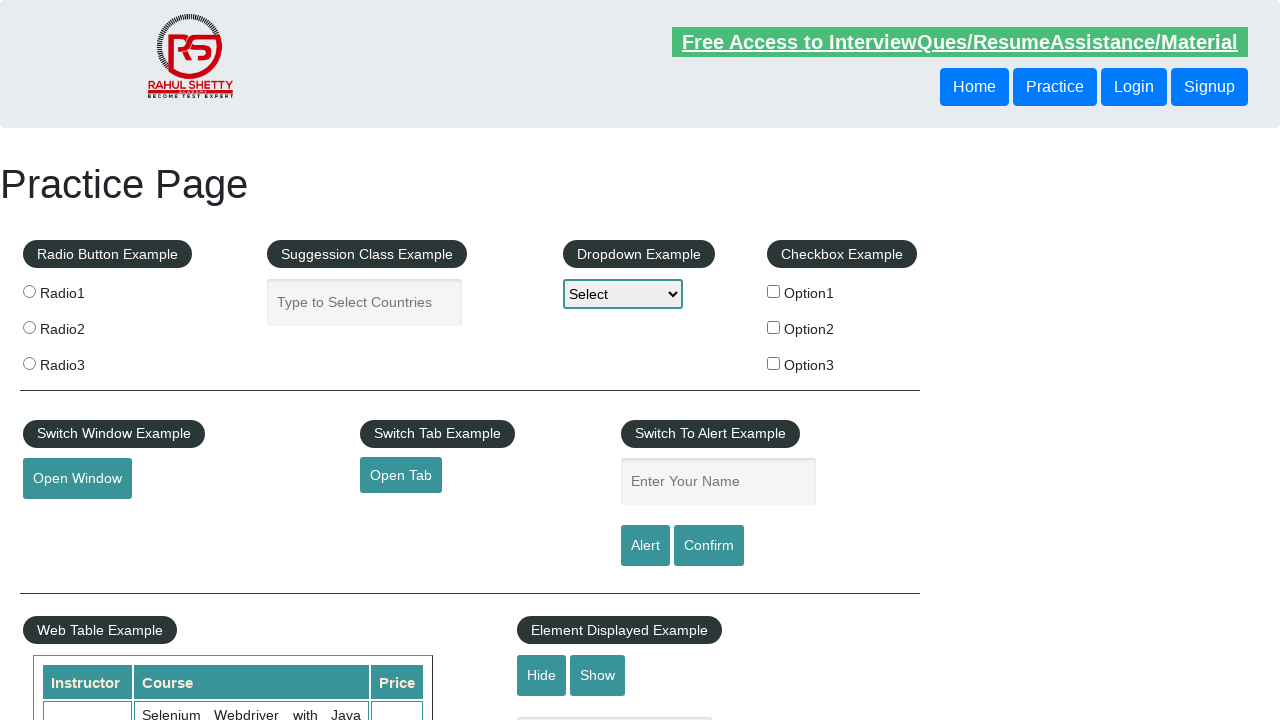

Navigated to broken link and received HTTP status: 404
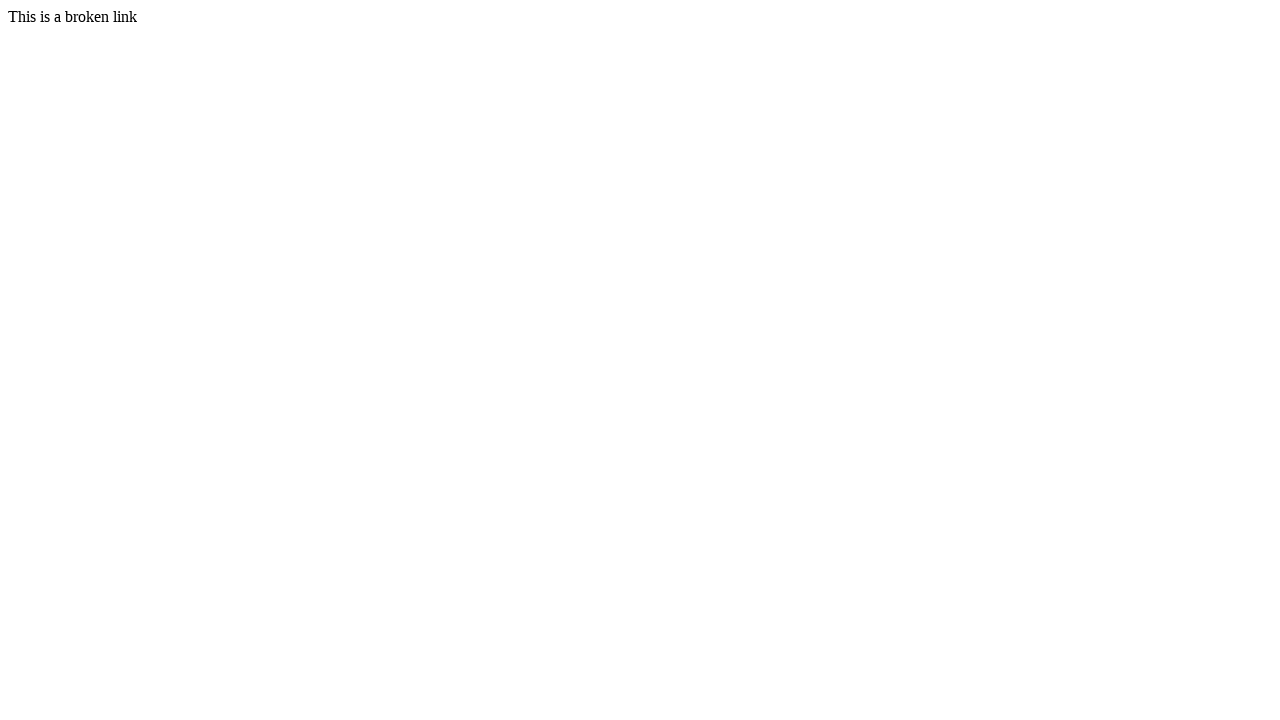

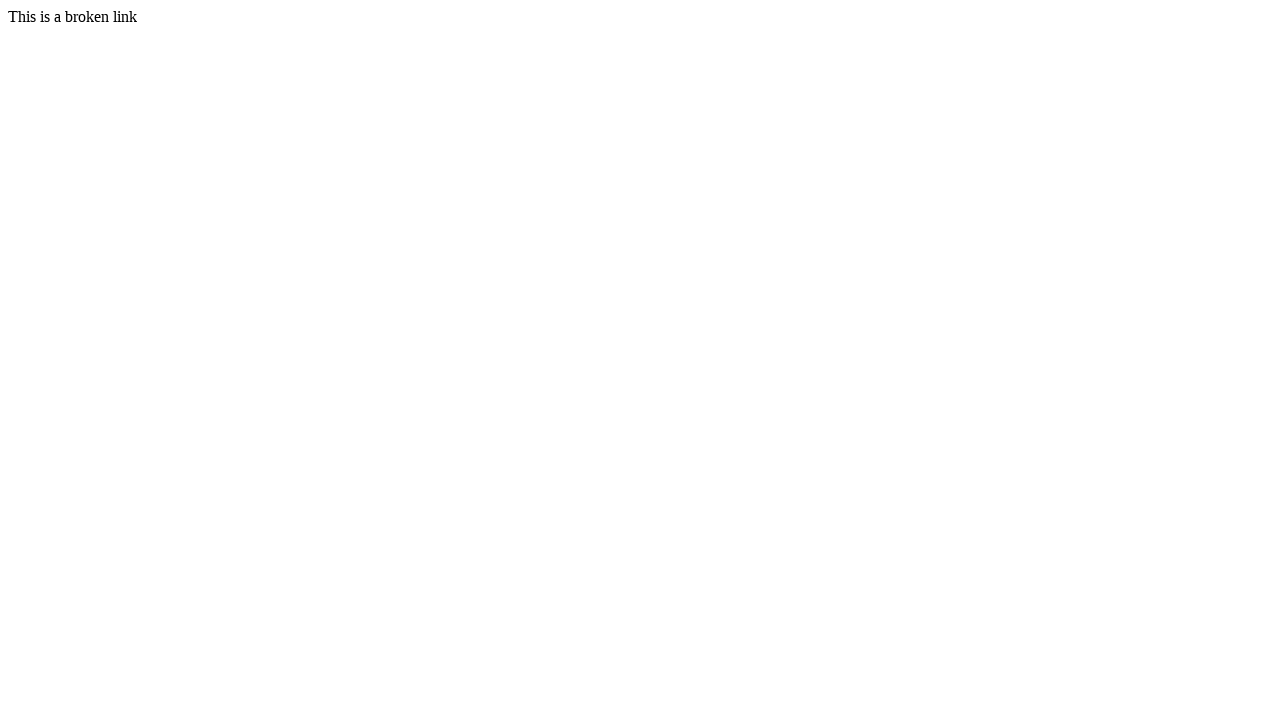